Tests registration form validation by submitting empty data and verifying all required field error messages are displayed

Starting URL: https://alada.vn/tai-khoan/dang-ky.html

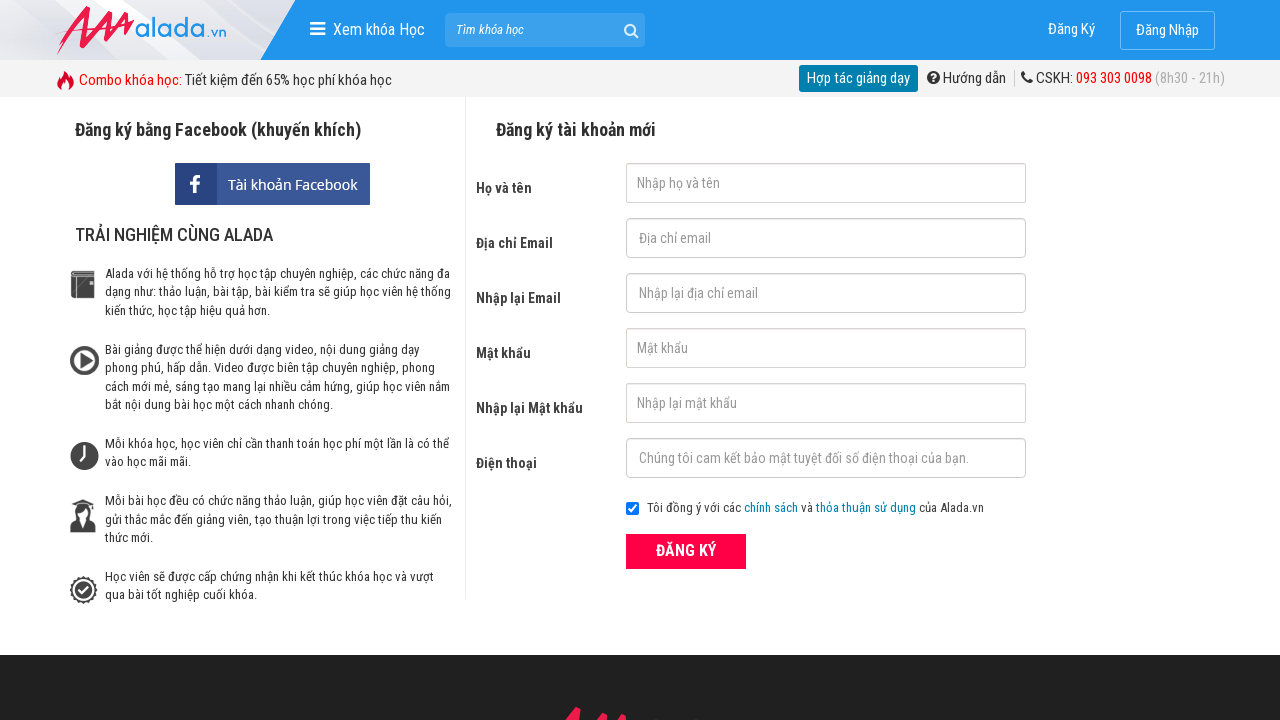

Cleared first name field on input#txtFirstname
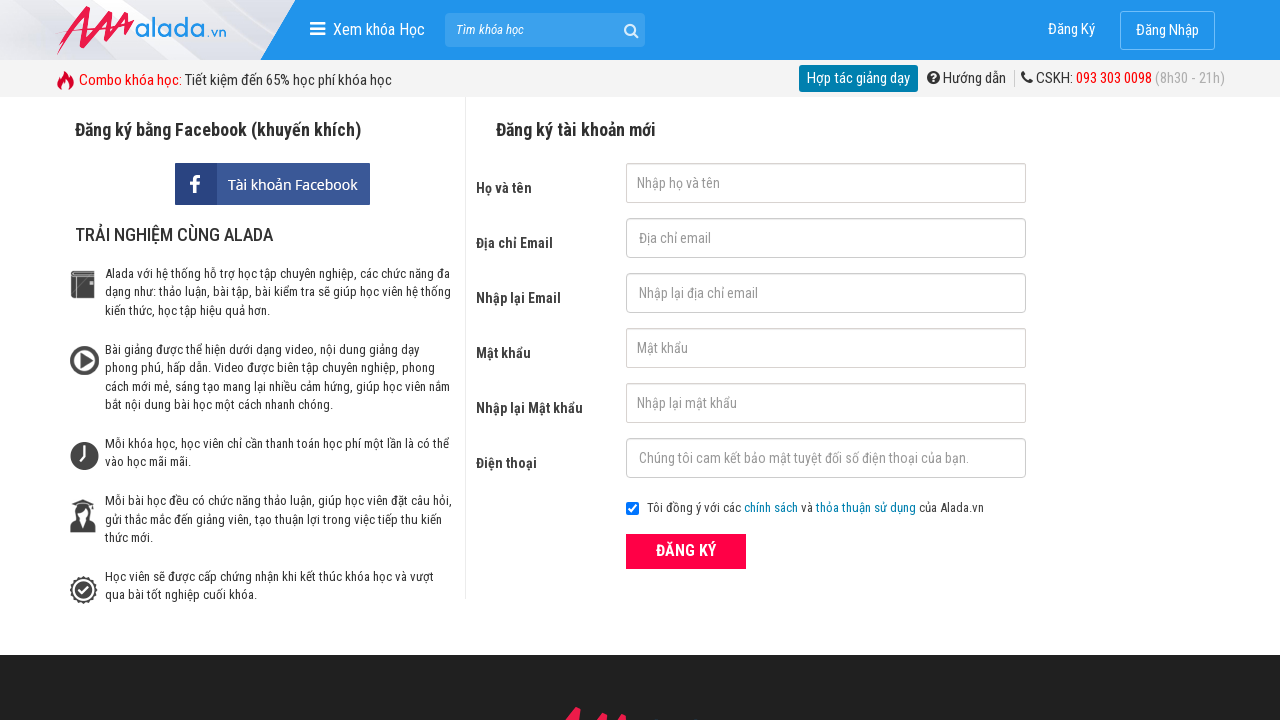

Cleared email field on input#txtEmail
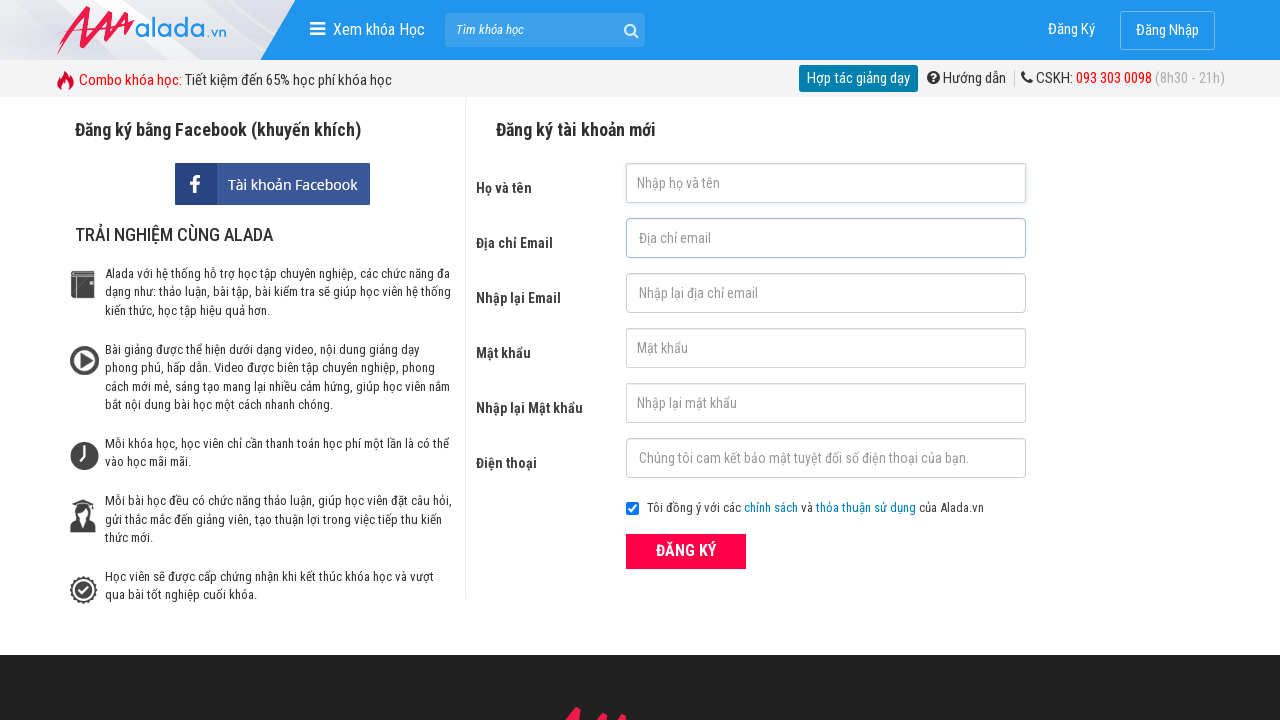

Cleared confirm email field on input#txtCEmail
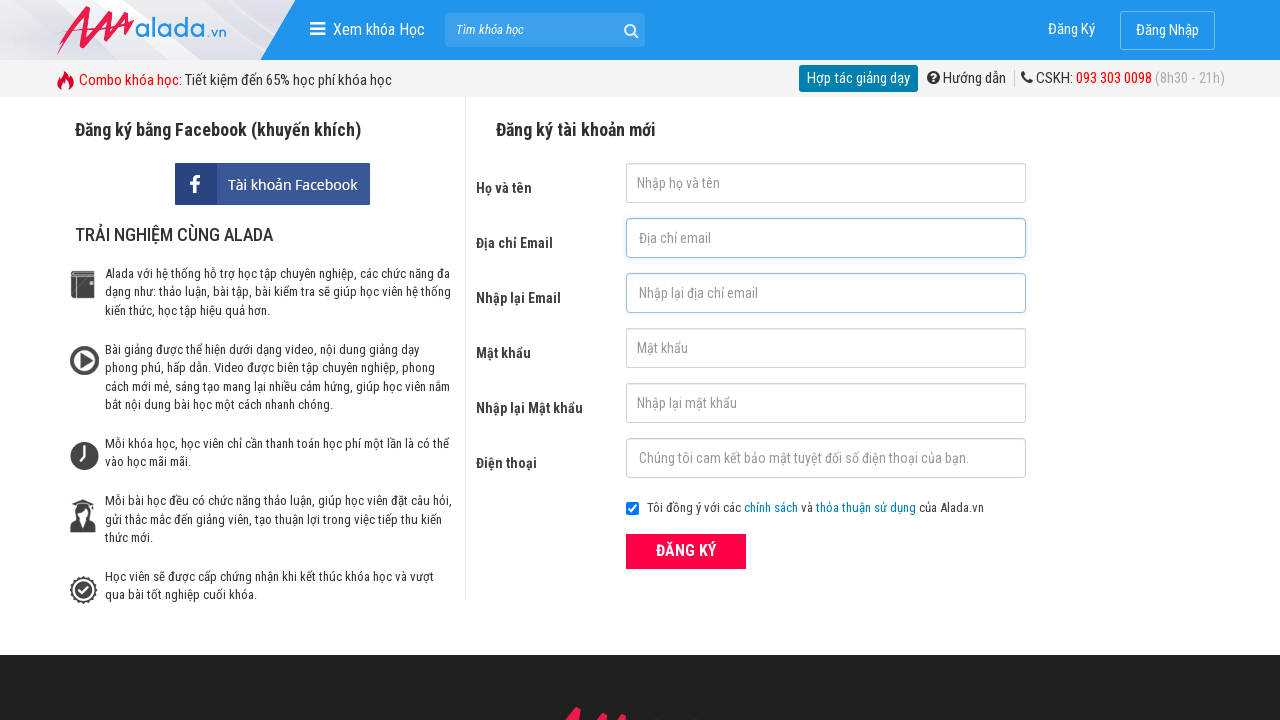

Cleared password field on input#txtPassword
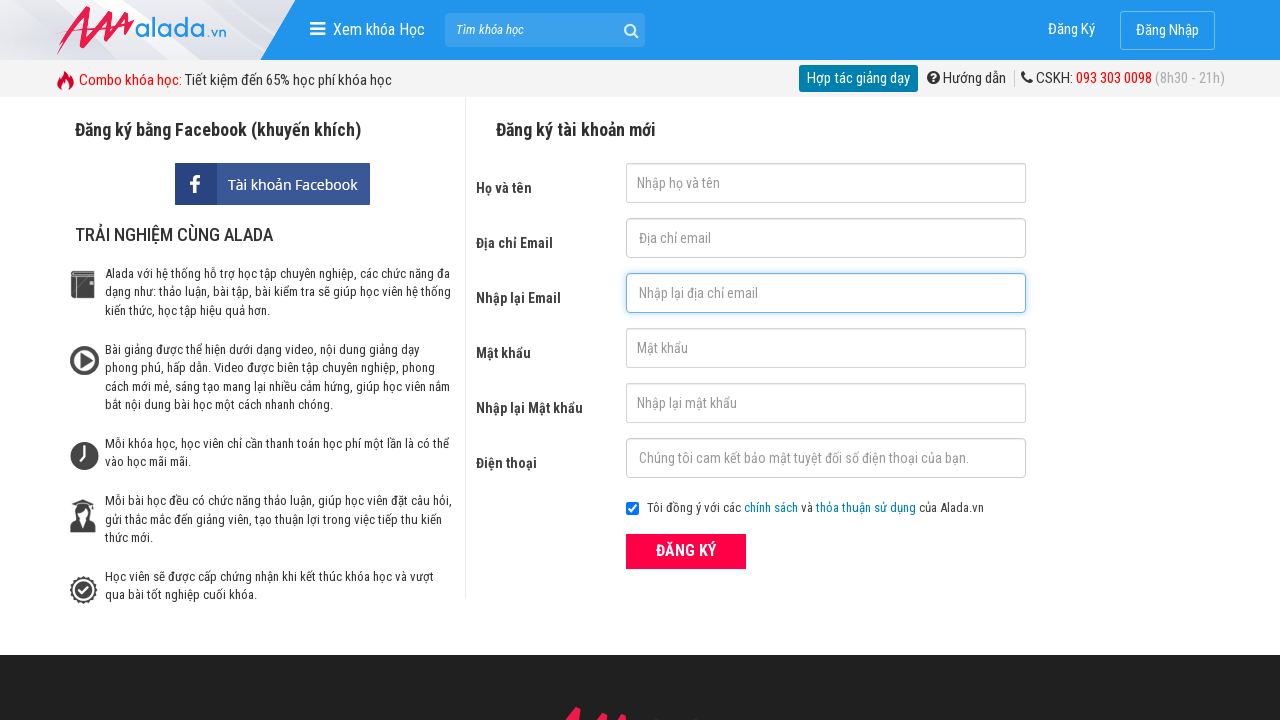

Cleared confirm password field on input#txtCPassword
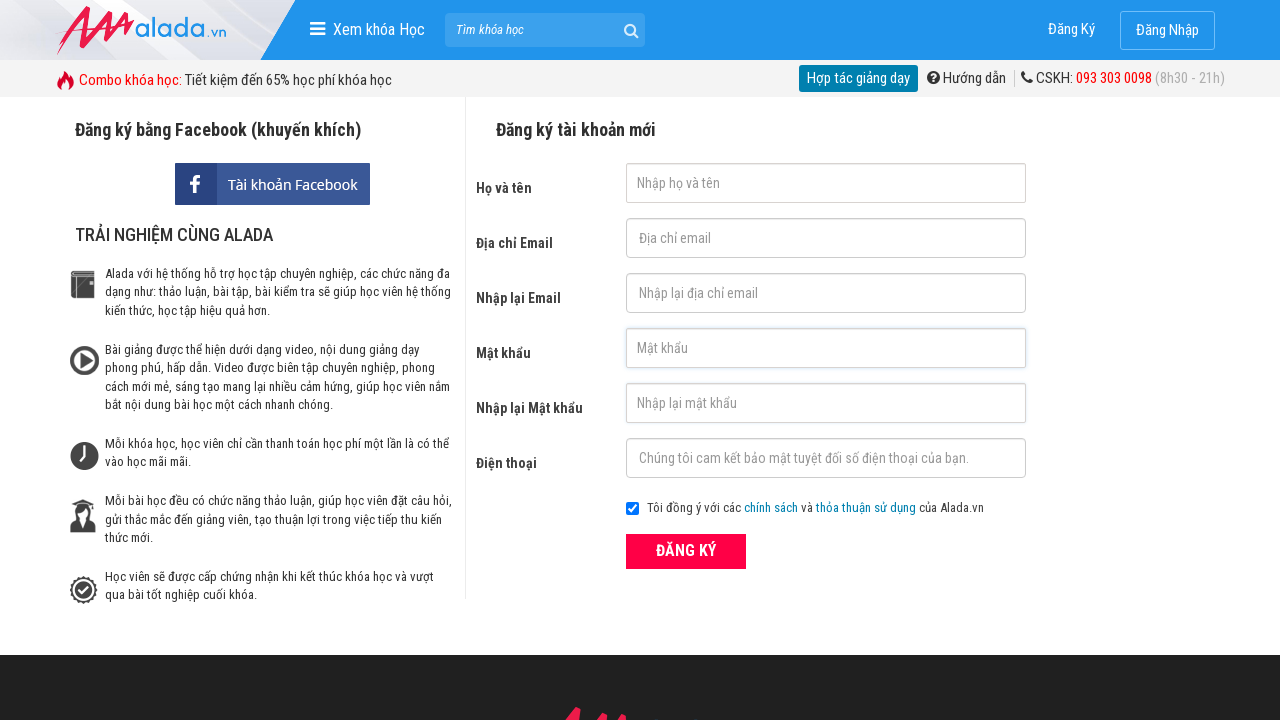

Cleared phone field on input#txtPhone
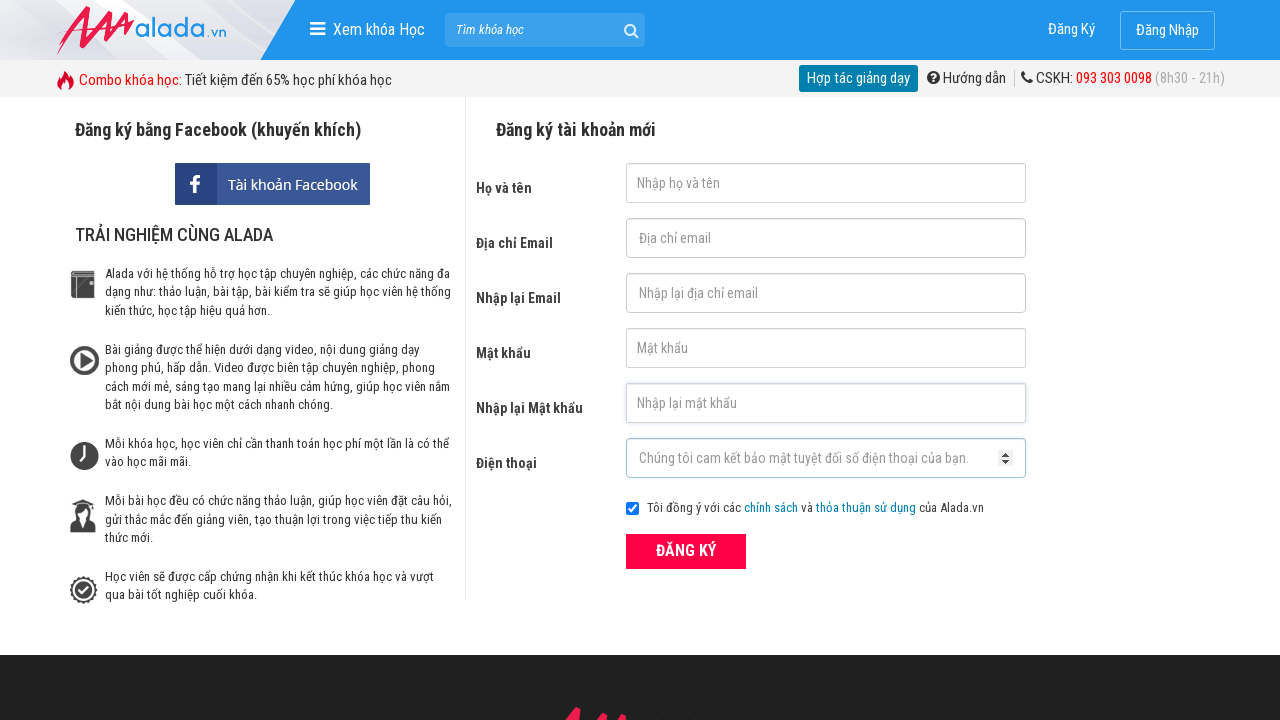

Clicked ĐĂNG KÝ (register) button with all empty fields at (686, 551) on xpath=//form[@id='frmLogin']//button[text()='ĐĂNG KÝ']
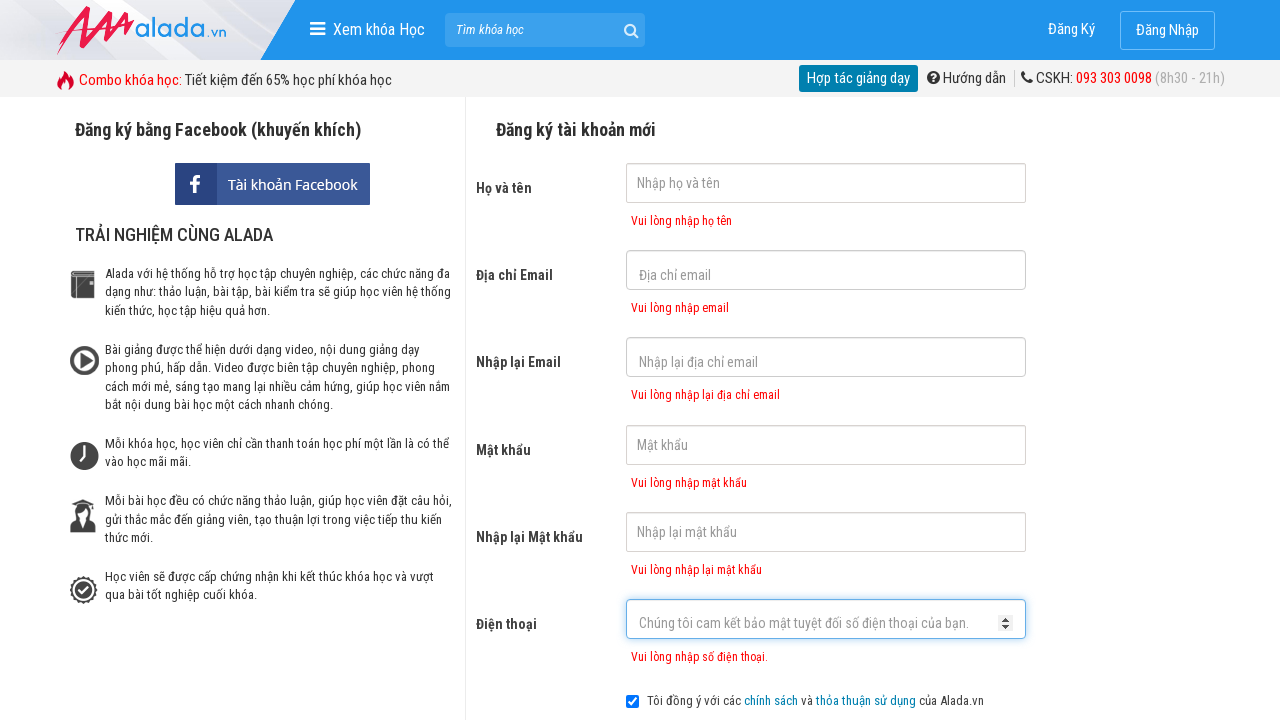

Error message for first name field appeared
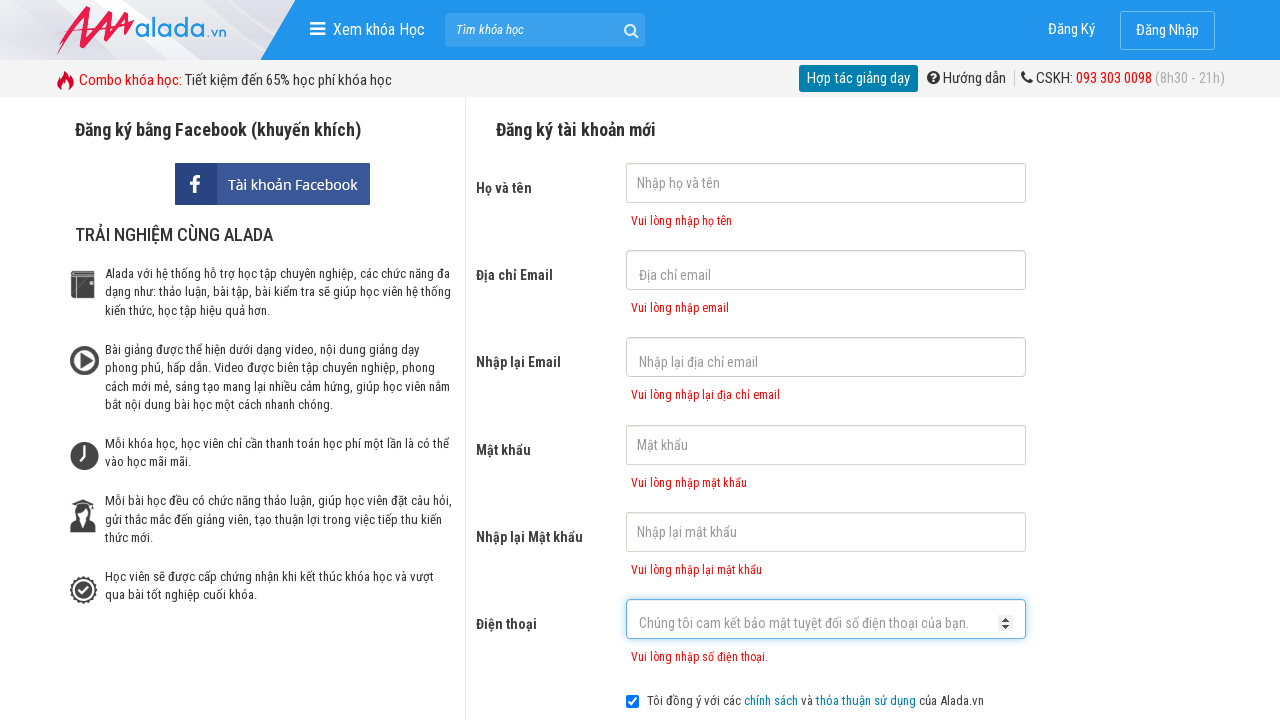

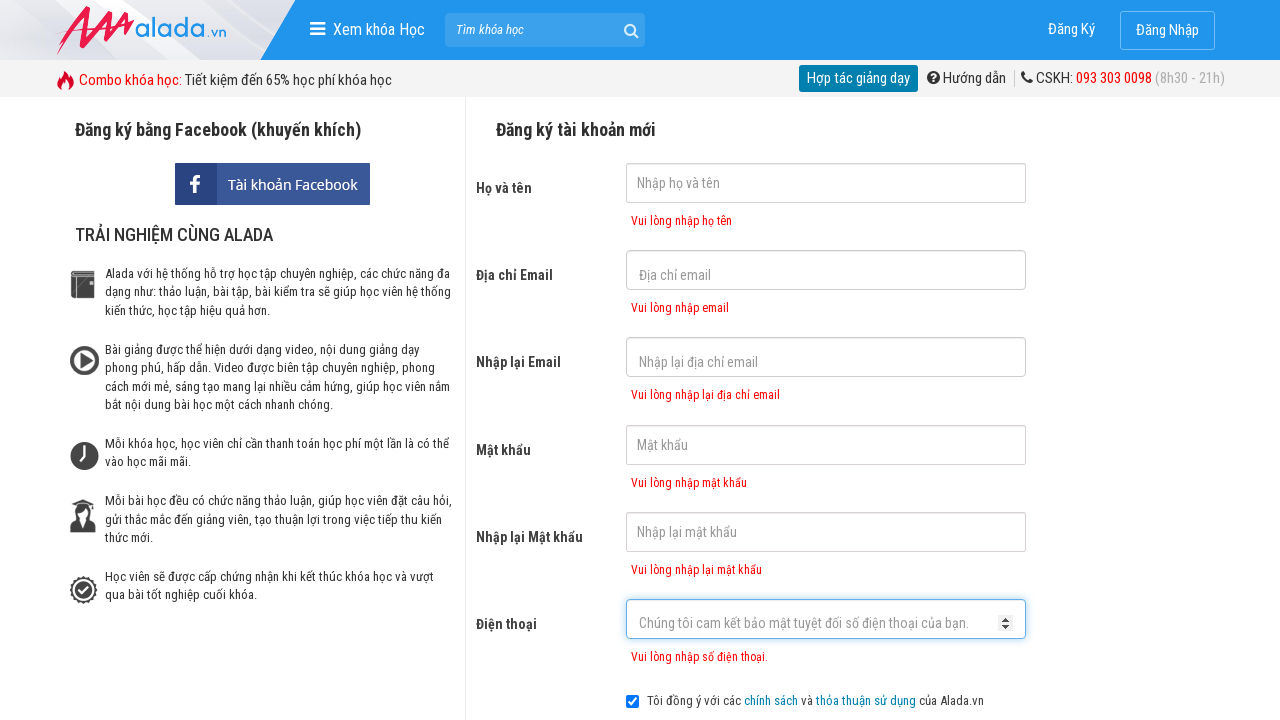